Tests various link interactions including clicking links, checking broken links, and counting links on a page

Starting URL: https://www.leafground.com/link.xhtml

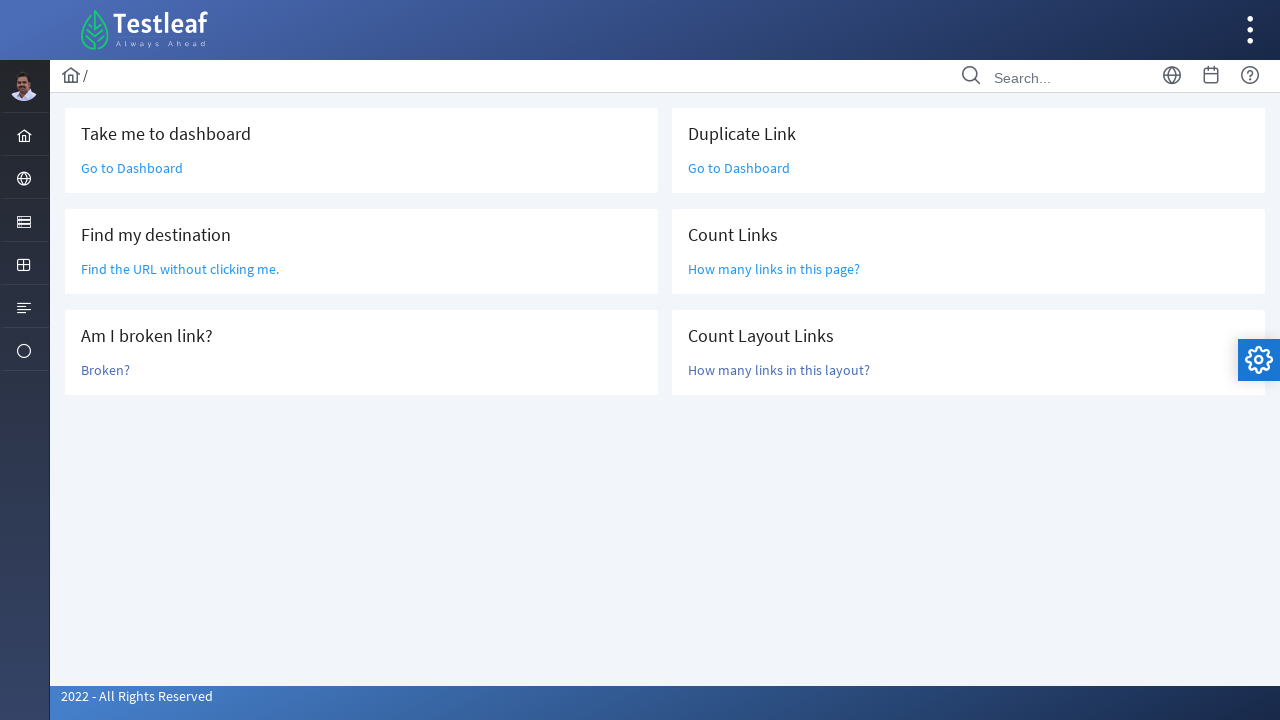

Clicked 'Go to Dashboard' link at (132, 168) on text=Go to Dashboard
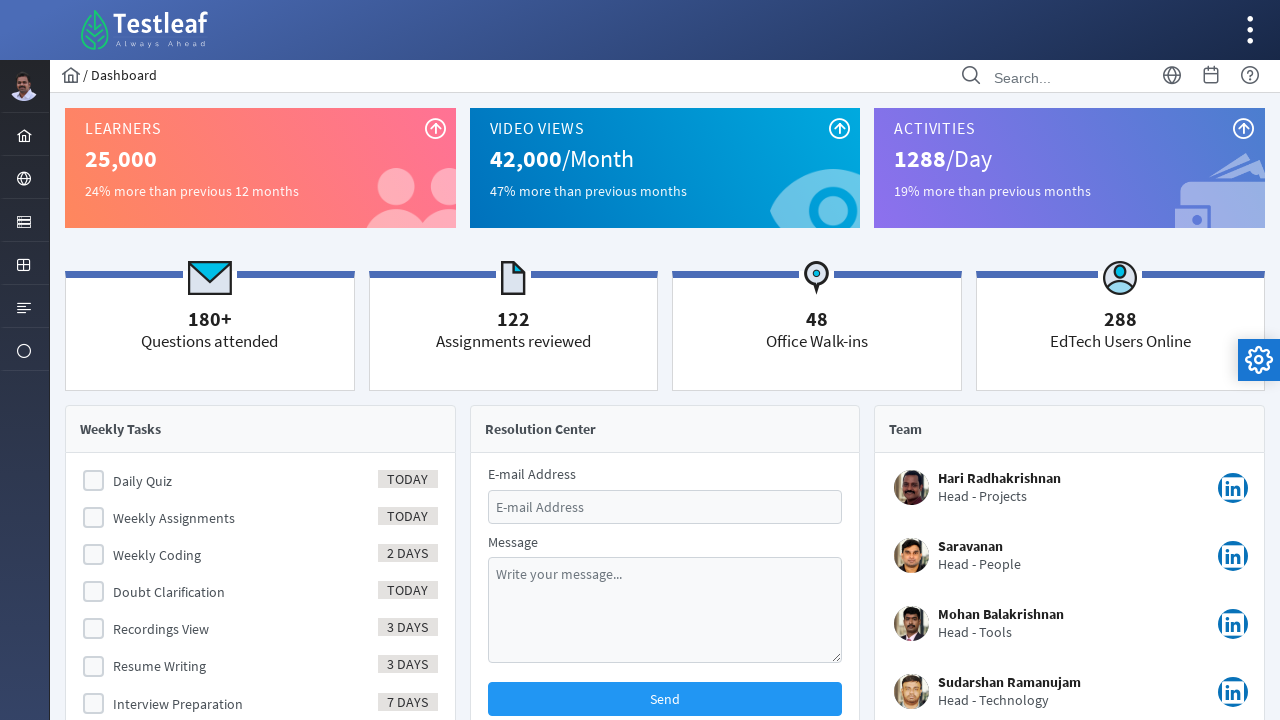

Navigated back from Dashboard
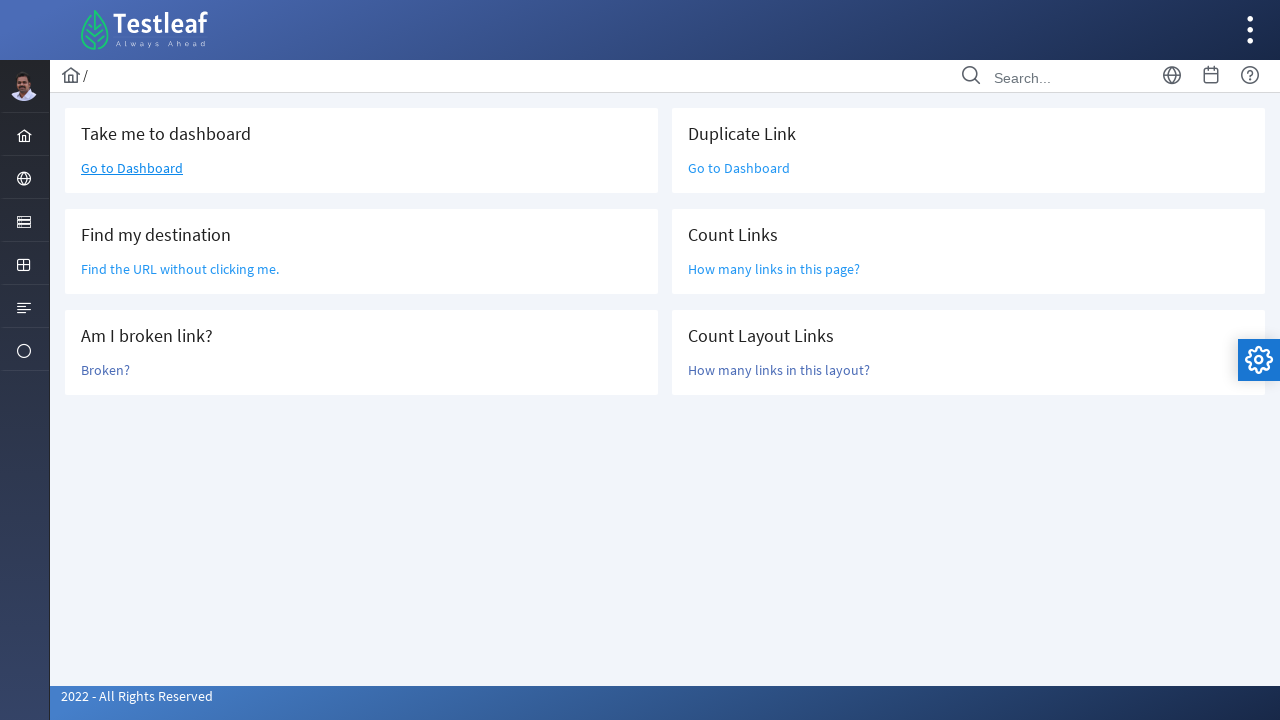

Located 'Find the URL without clicking me' link element
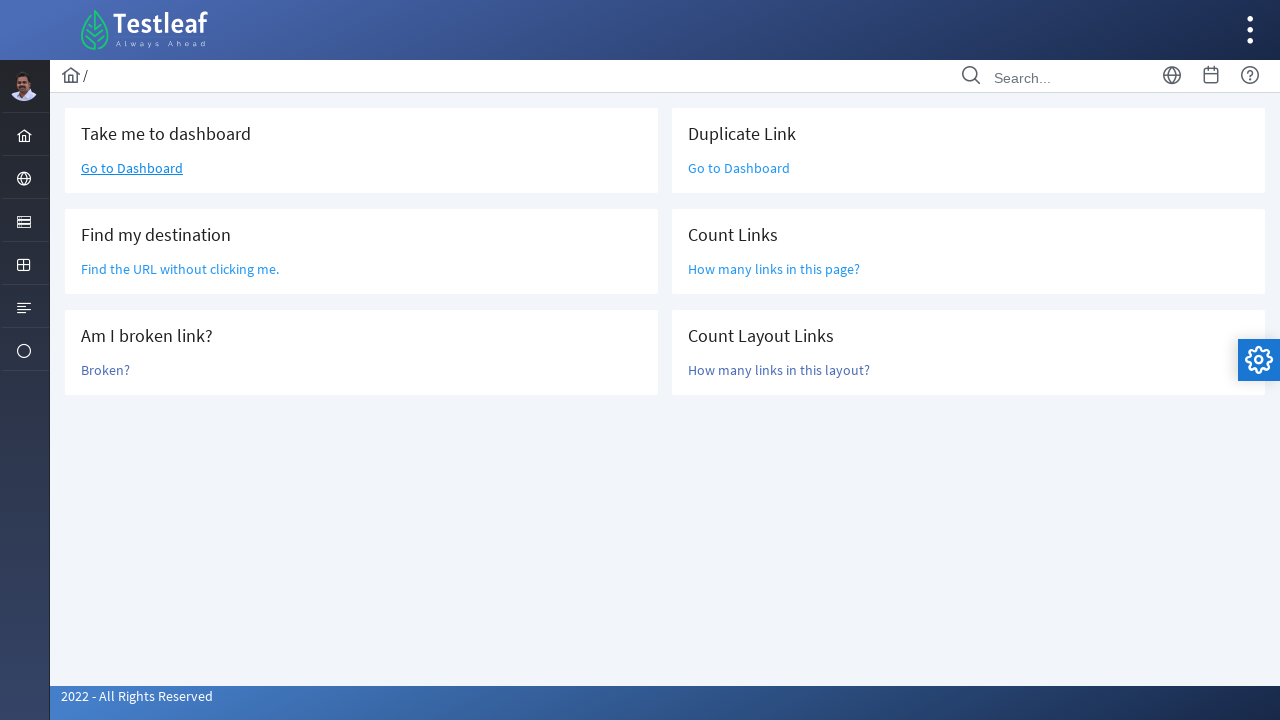

Retrieved href attribute value: /grid.xhtml
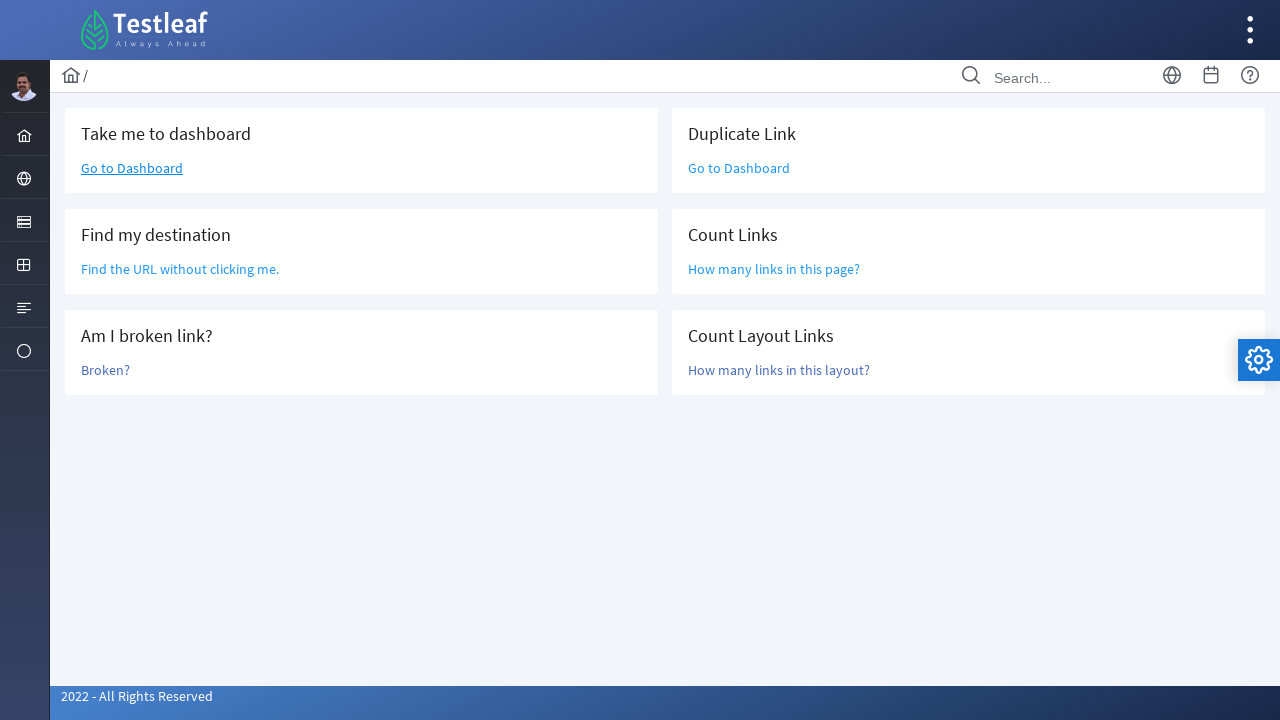

Clicked 'Broken?' link to check if it's broken at (106, 370) on text=Broken?
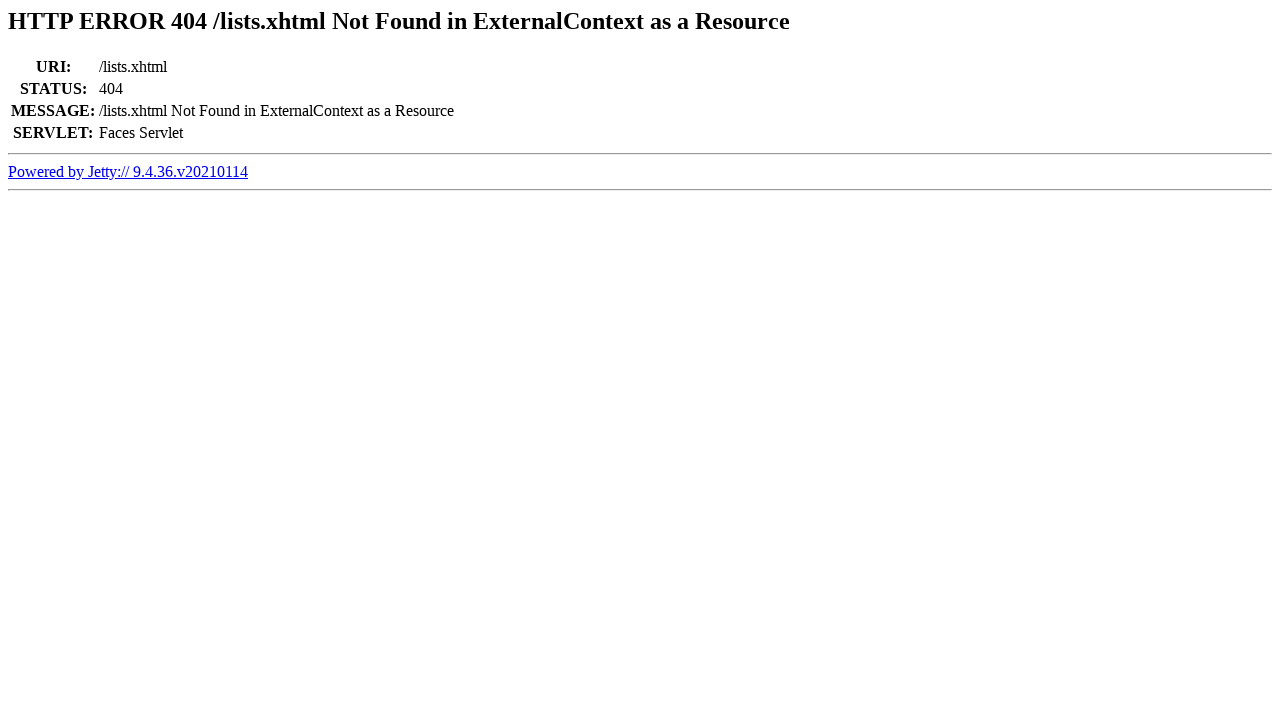

Retrieved page title: Error 404 /lists.xhtml Not Found in ExternalContext as a Resource
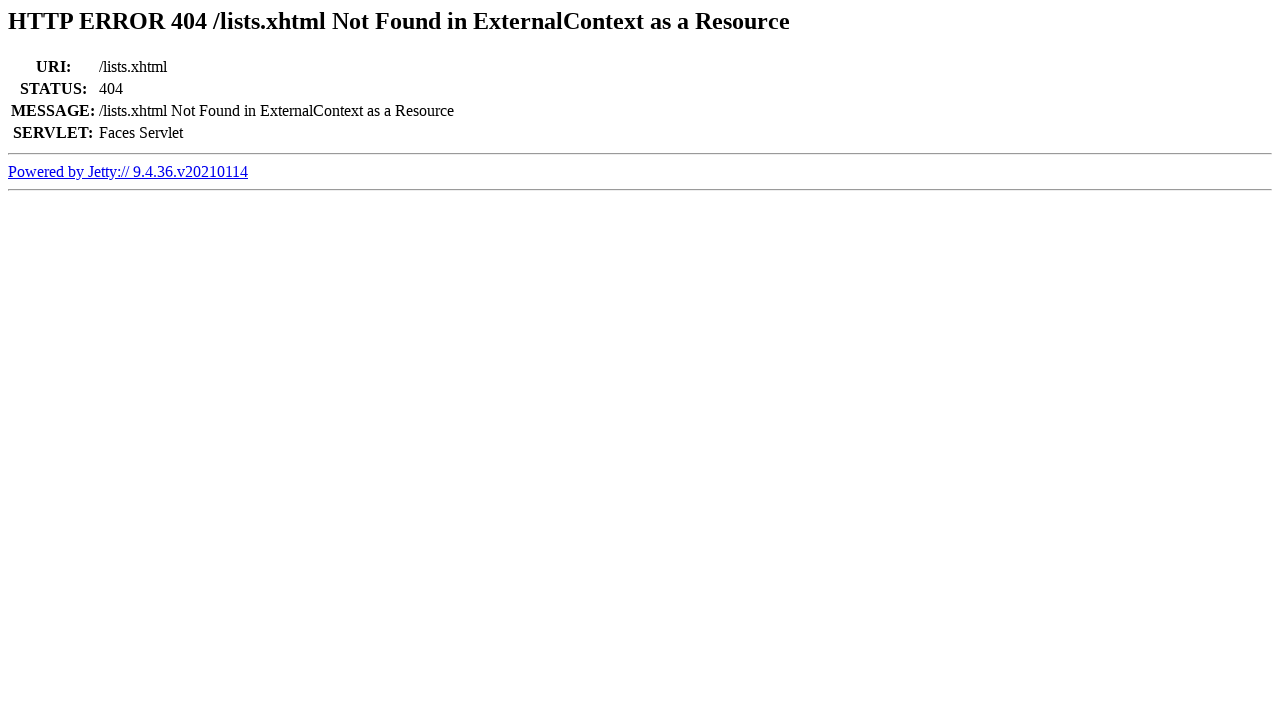

Navigated back from broken link check
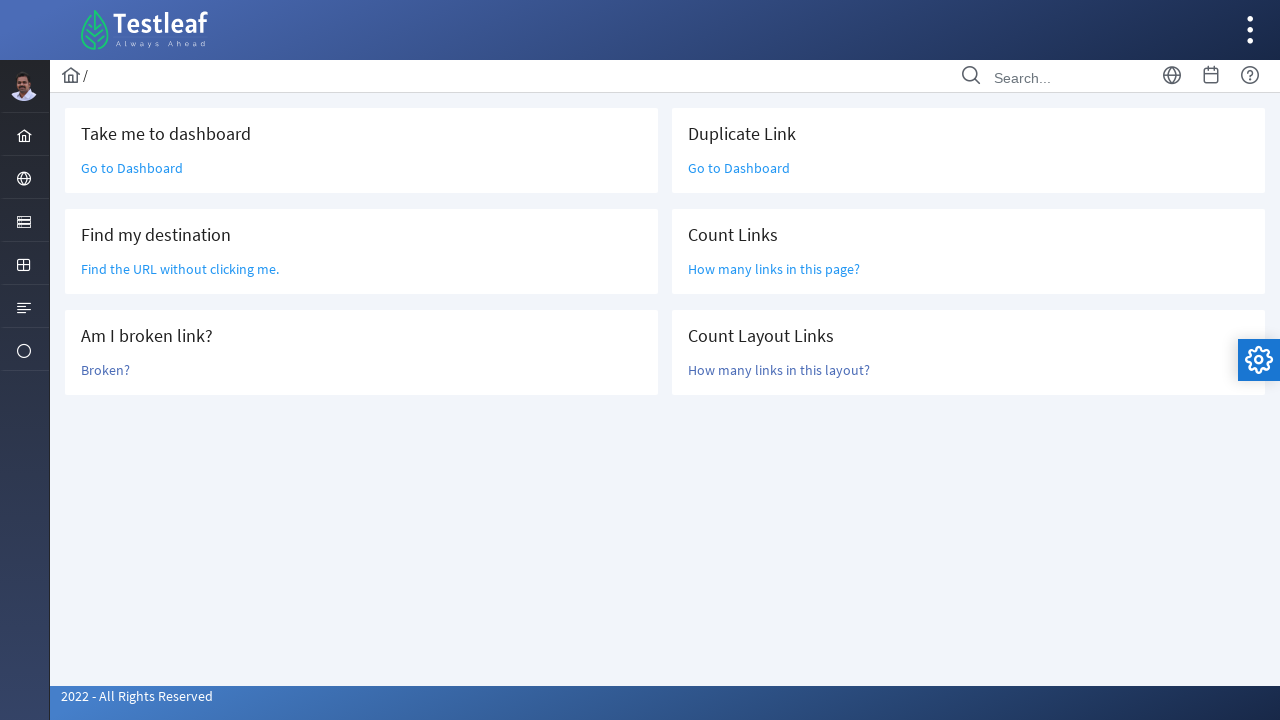

Clicked duplicate 'Go to Dashboard' link at (132, 168) on text=Go to Dashboard
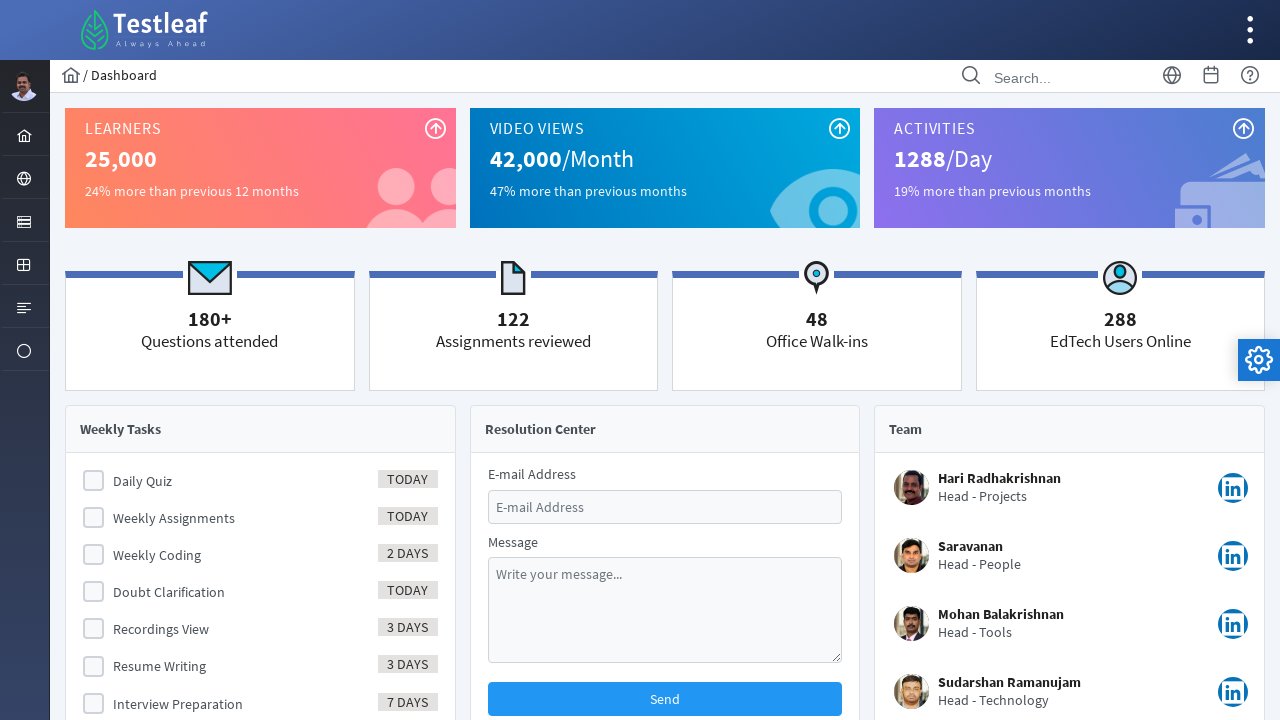

Navigated back from duplicate Dashboard link
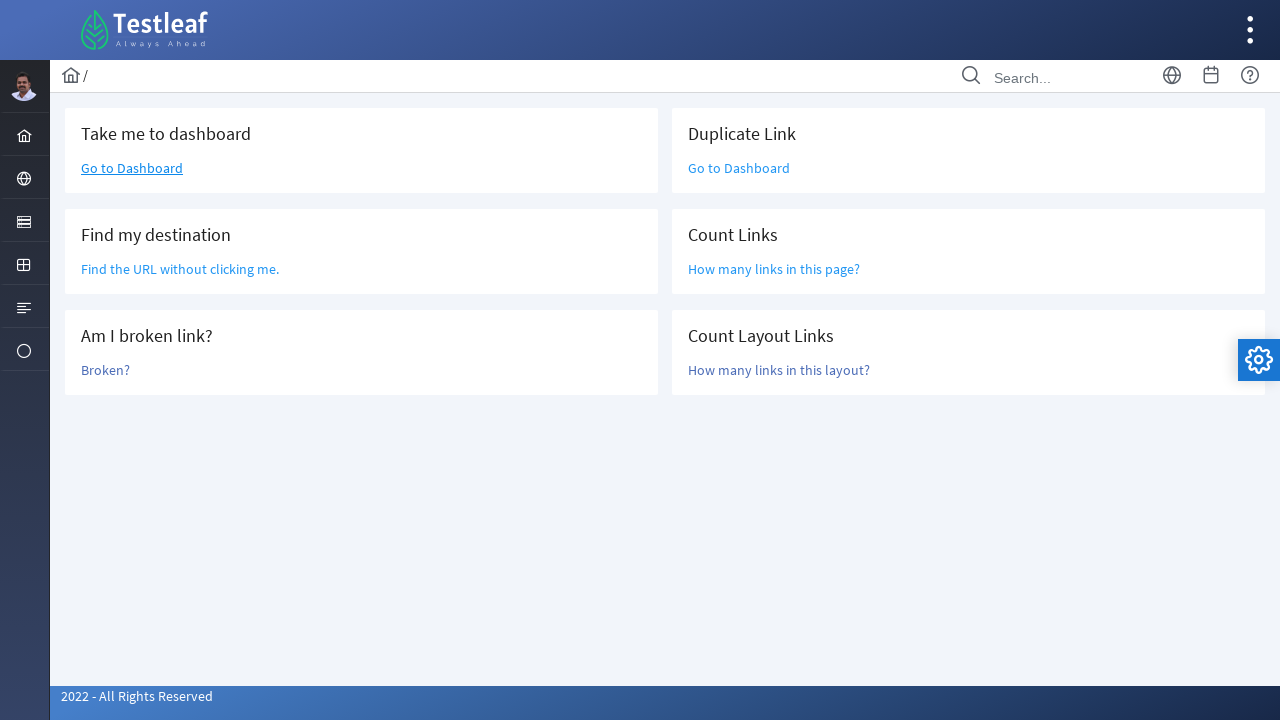

Retrieved all page links
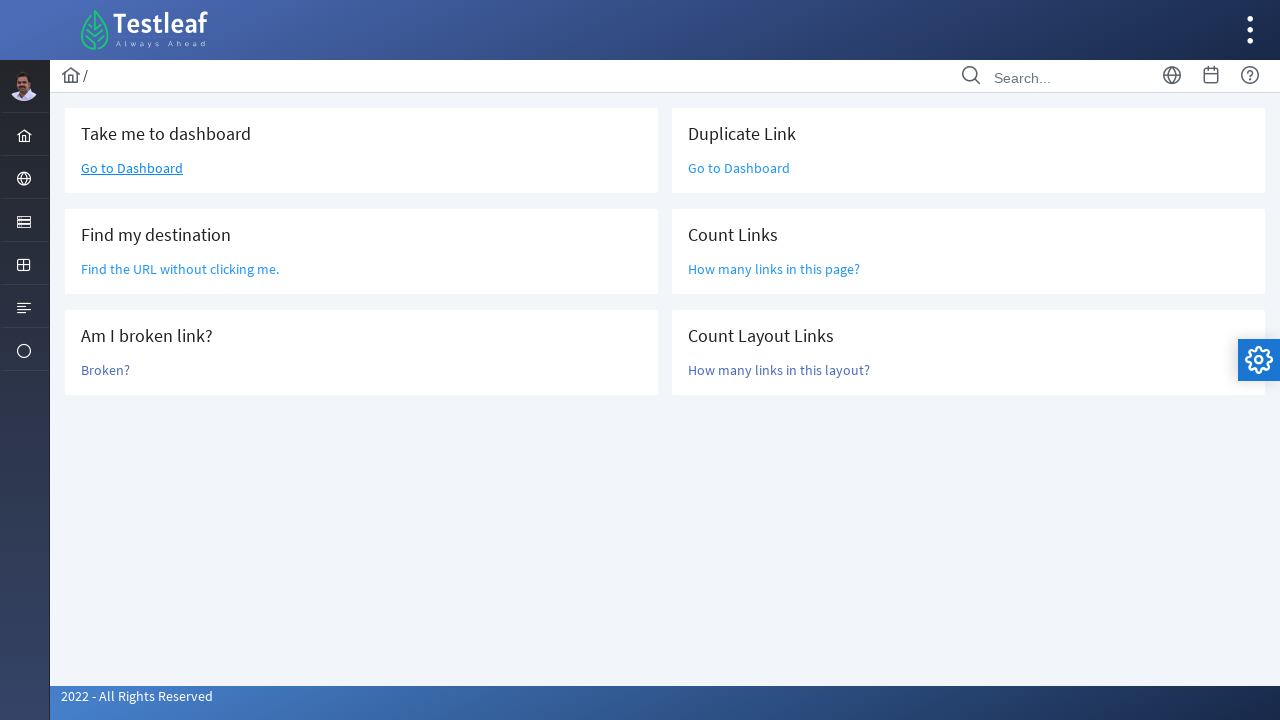

Counted total links on page: 47
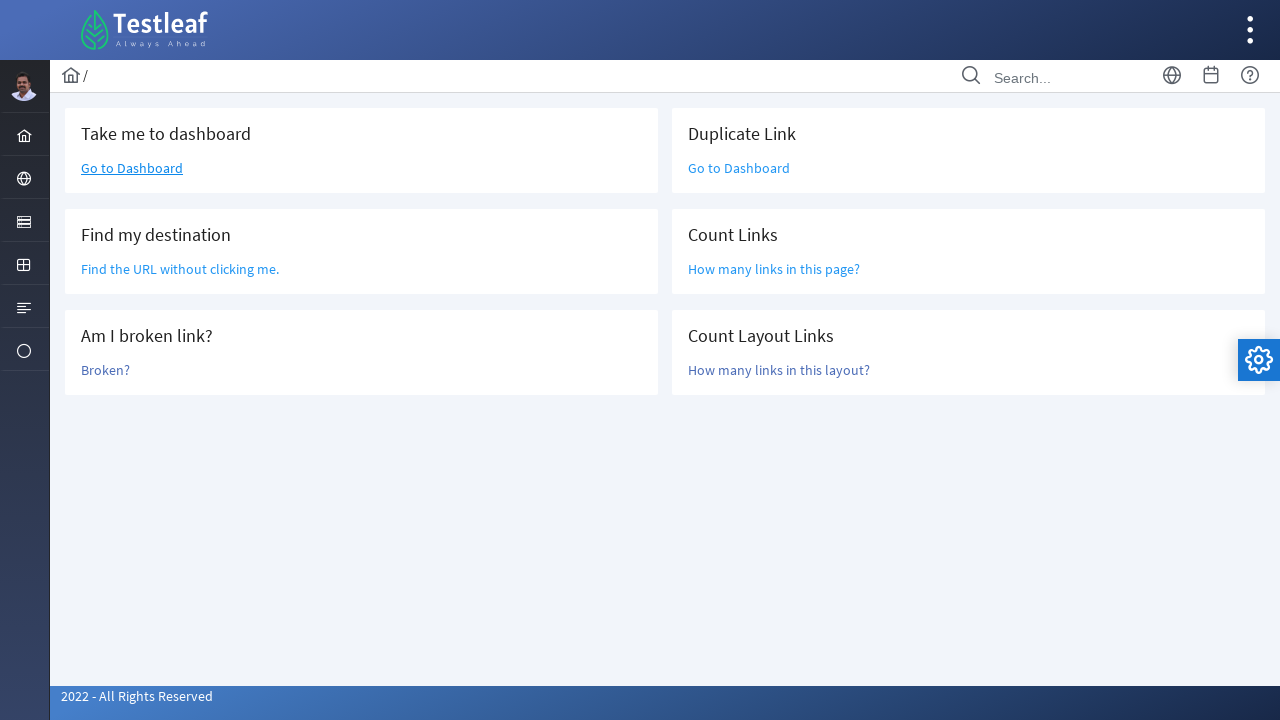

Located '.layout-main-content' section
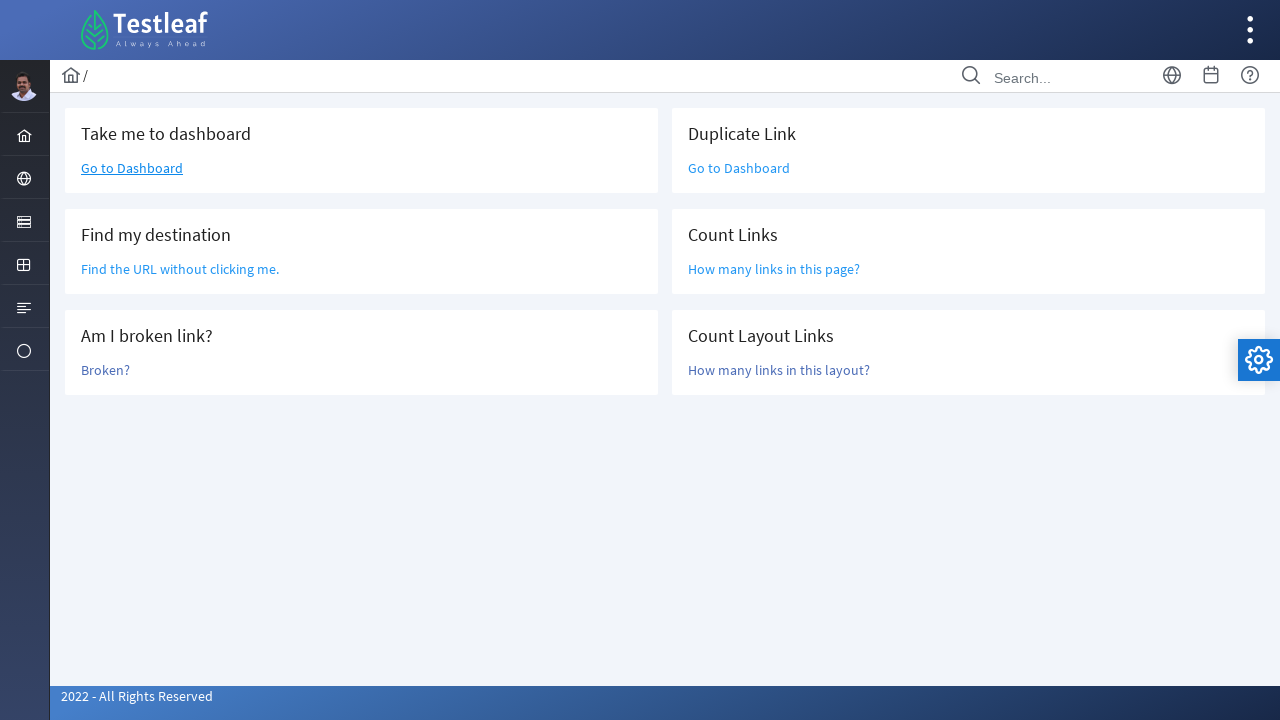

Retrieved all links within layout section
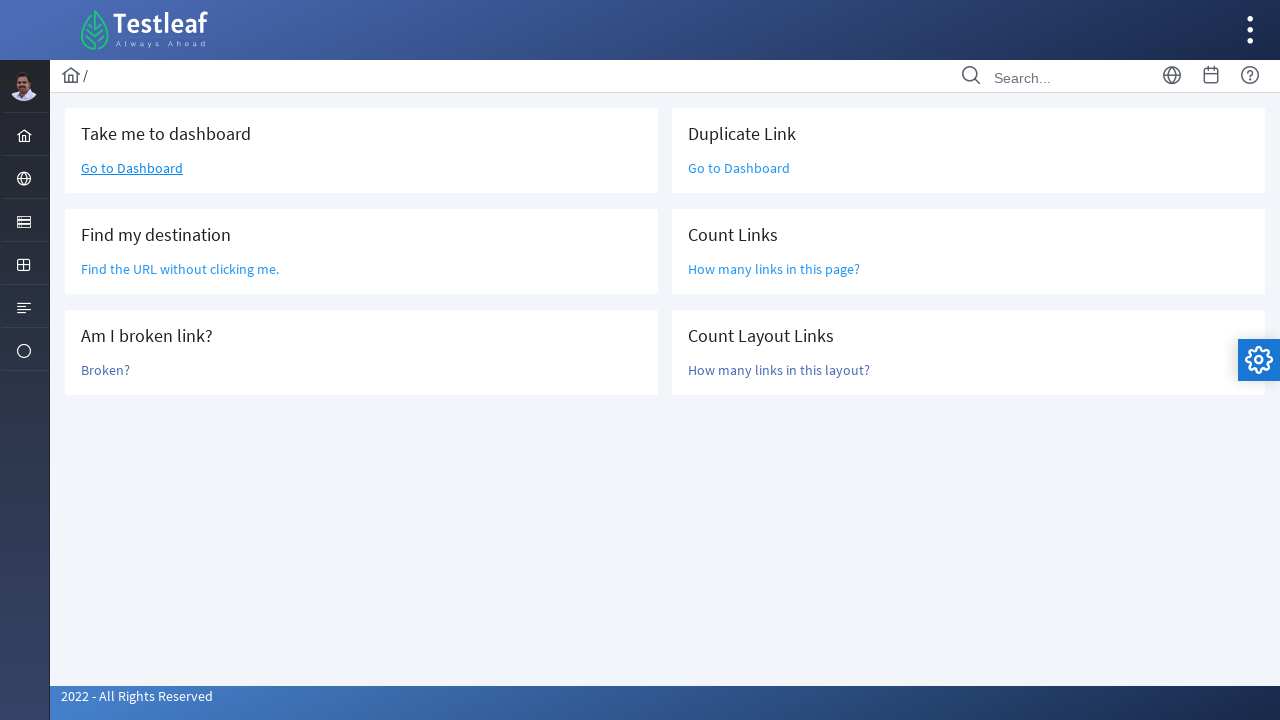

Counted links in layout section: 6
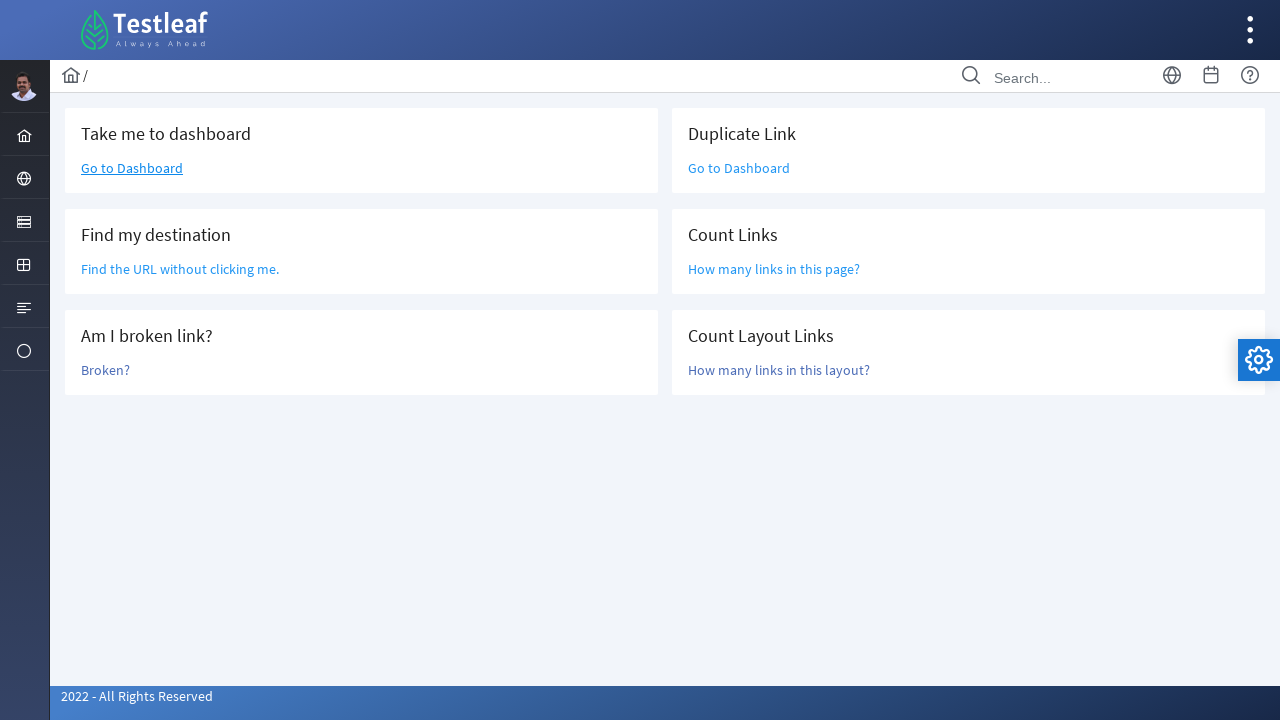

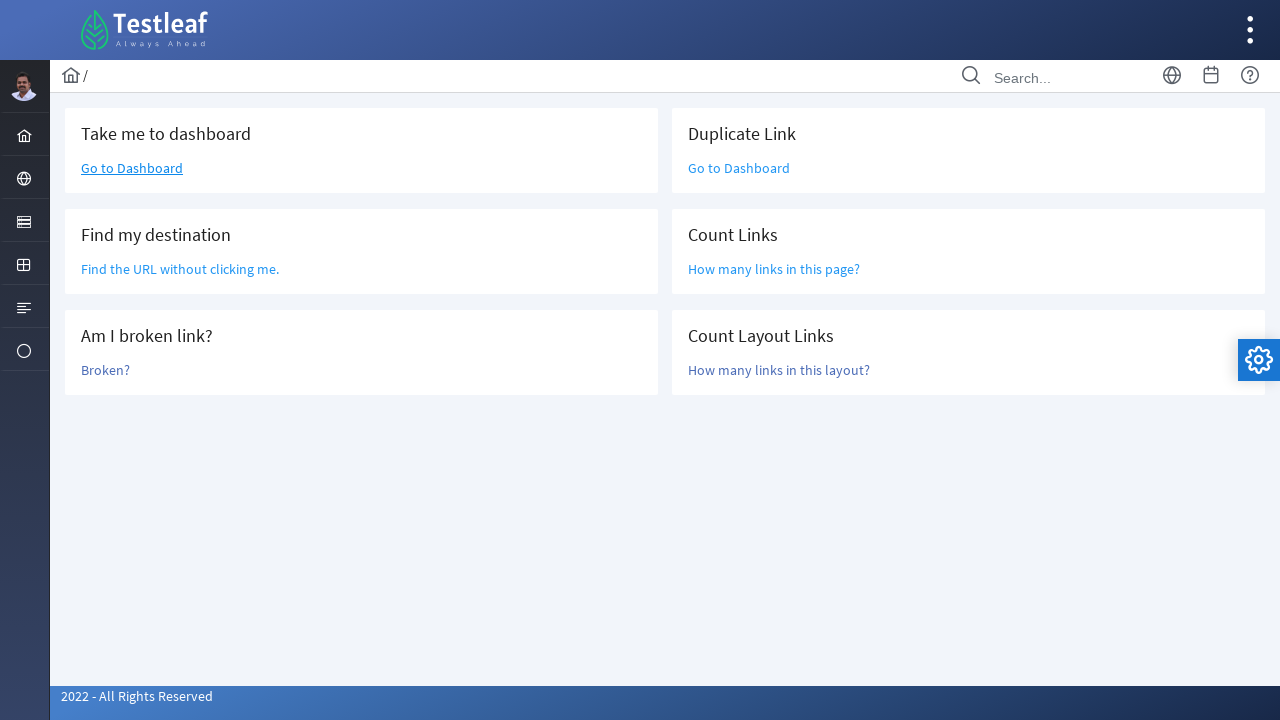